Changes the sorting dropdown value on the men's category page

Starting URL: https://atid.store/product-category/men/

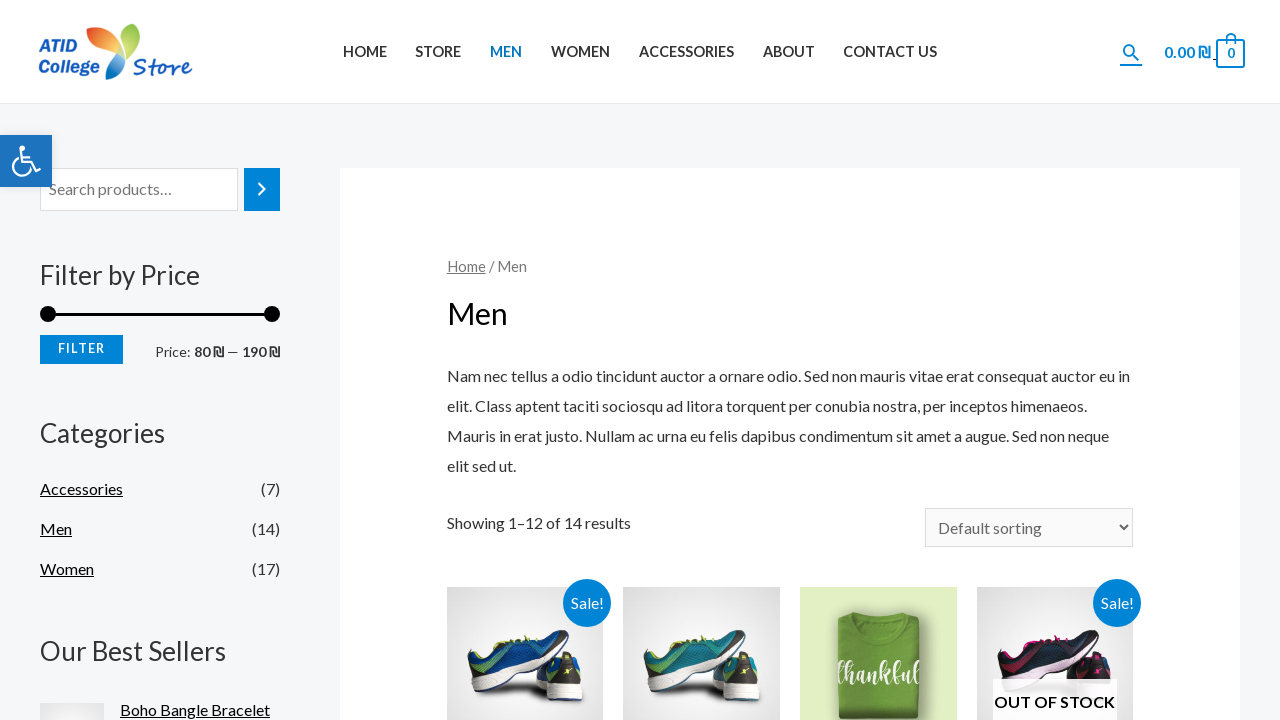

Changed sorting dropdown to 'Sort by popularity' on men's category page on select.orderby
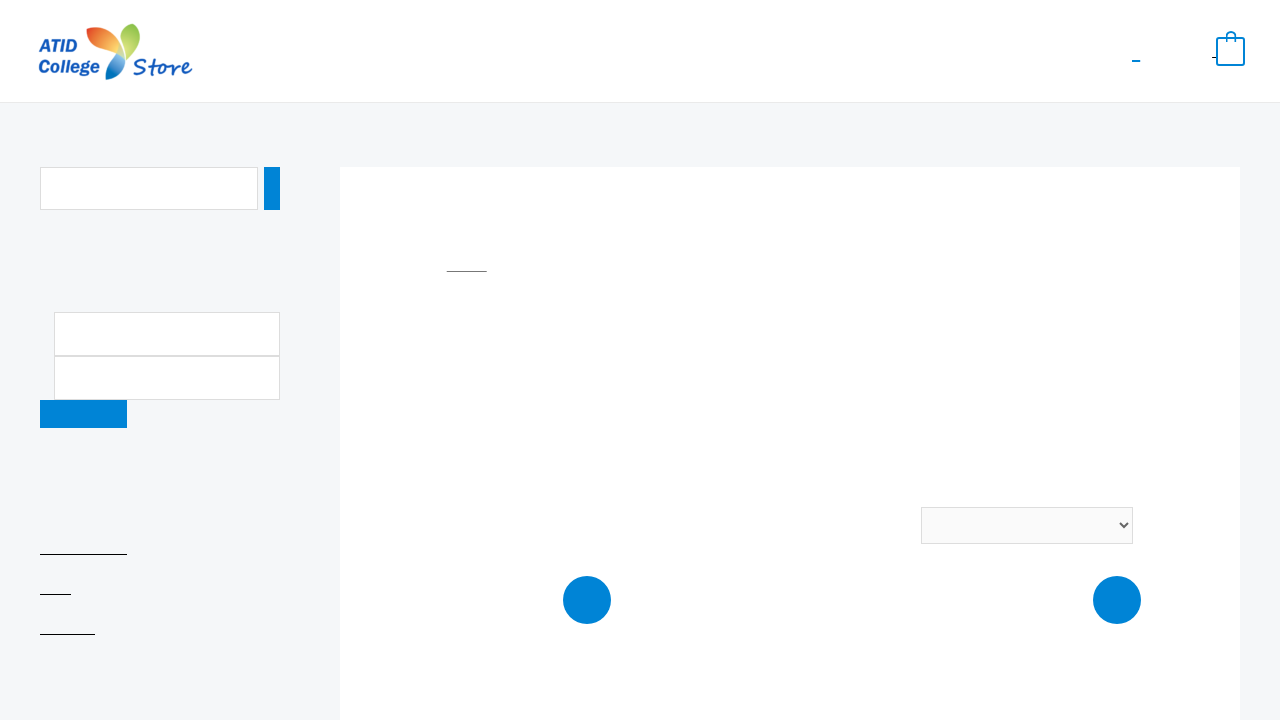

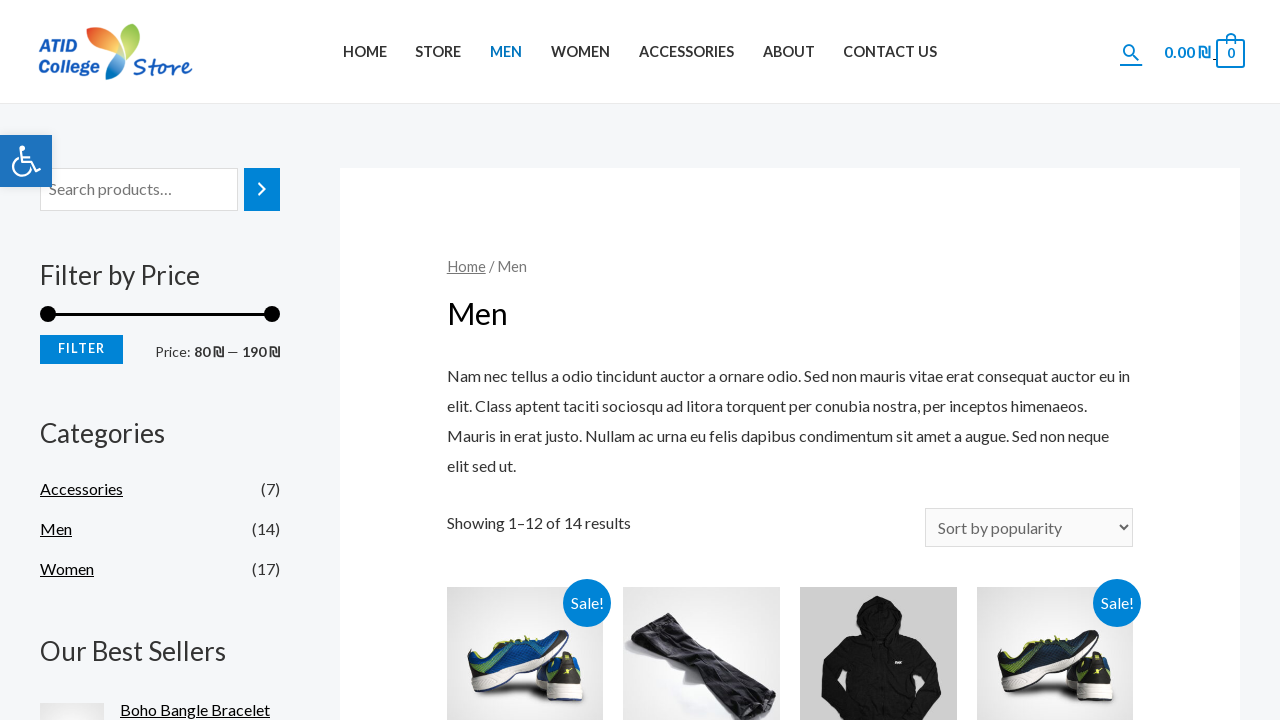